Tests JavaScript alert handling by clicking the alert button and accepting the alert dialog

Starting URL: https://the-internet.herokuapp.com/javascript_alerts

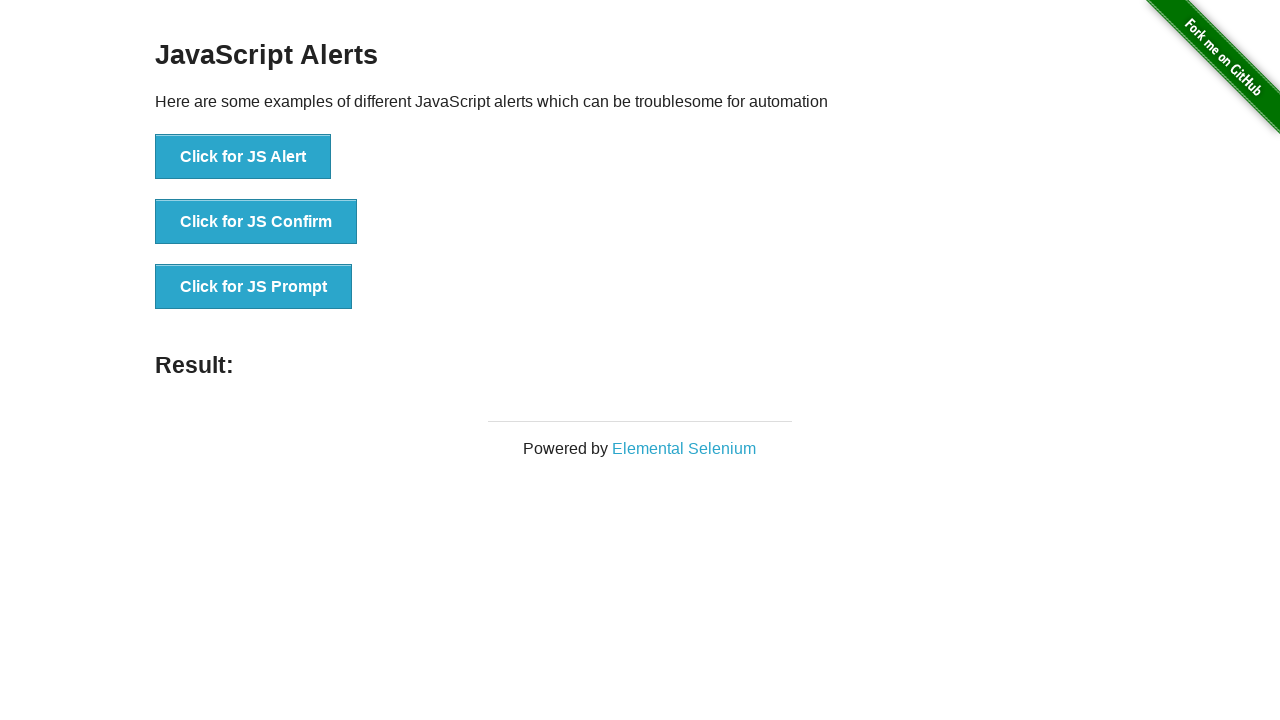

Set up dialog handler to accept alerts
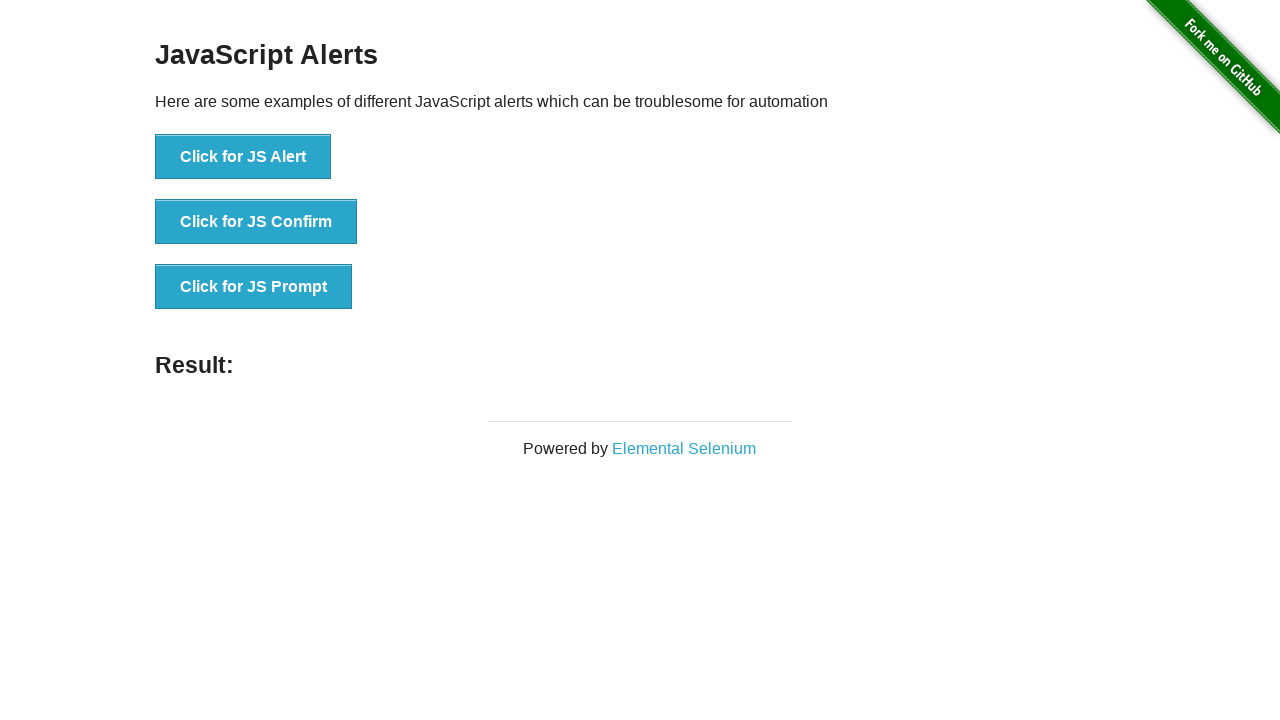

Clicked the JavaScript alert button at (243, 157) on button:has-text('Click for JS Alert')
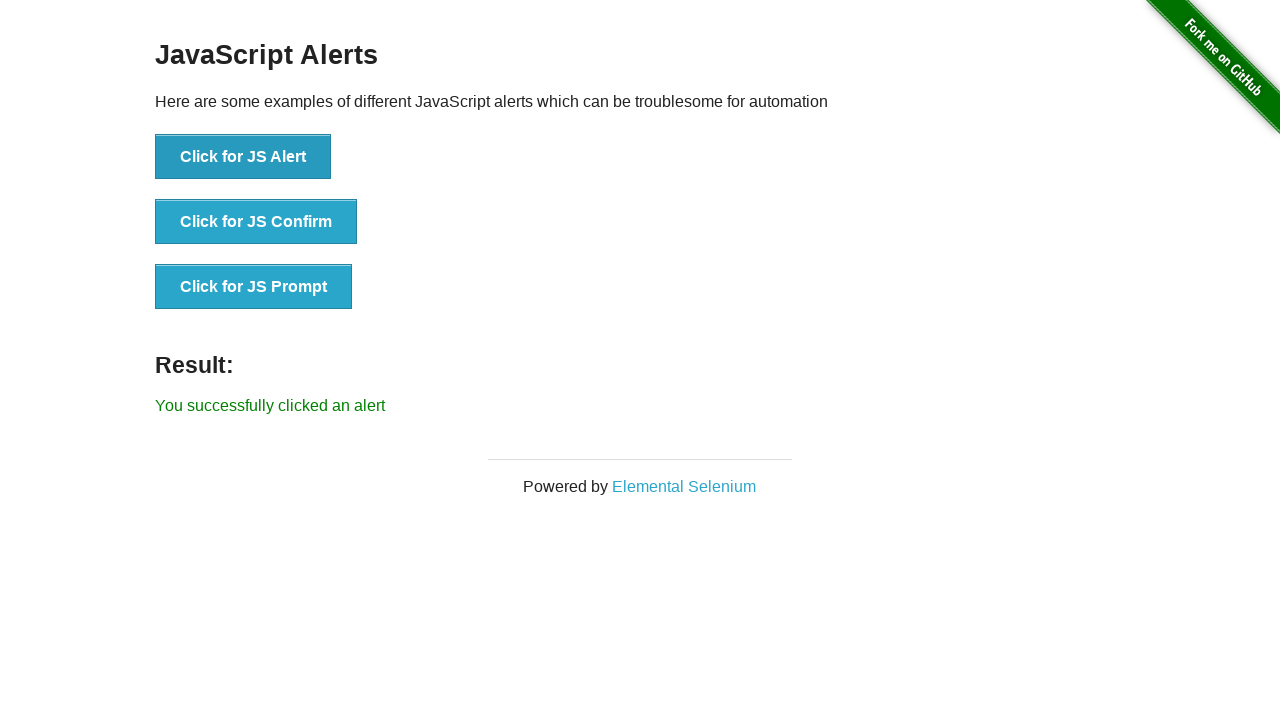

Alert was successfully accepted and result message displayed
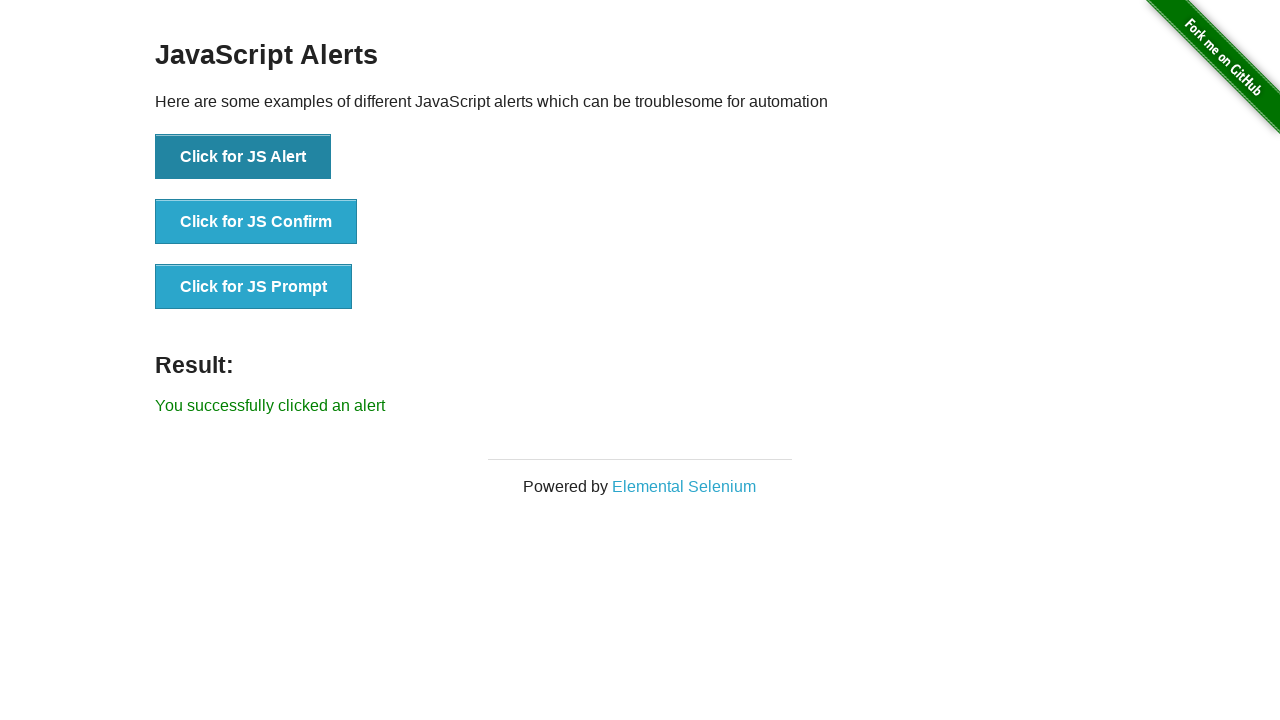

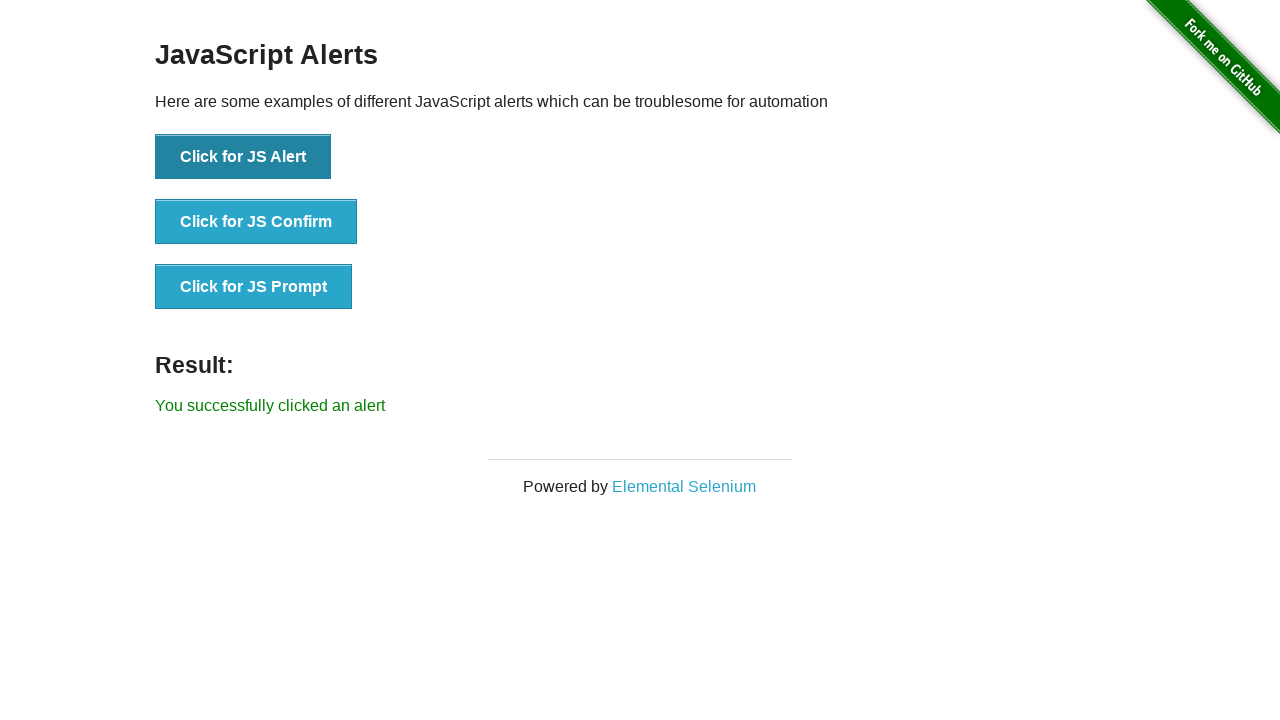